Tests slider interaction by dragging the slider element to a new position

Starting URL: https://demoqa.com/slider

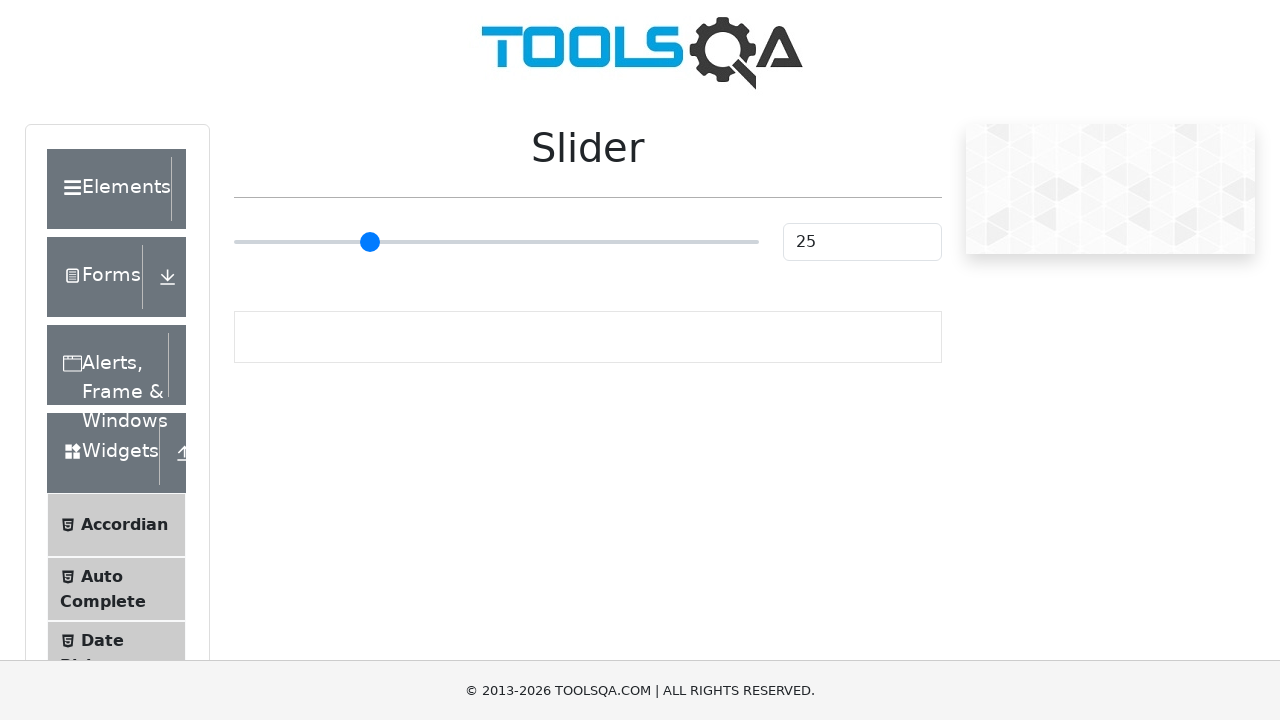

Navigated to slider demo page
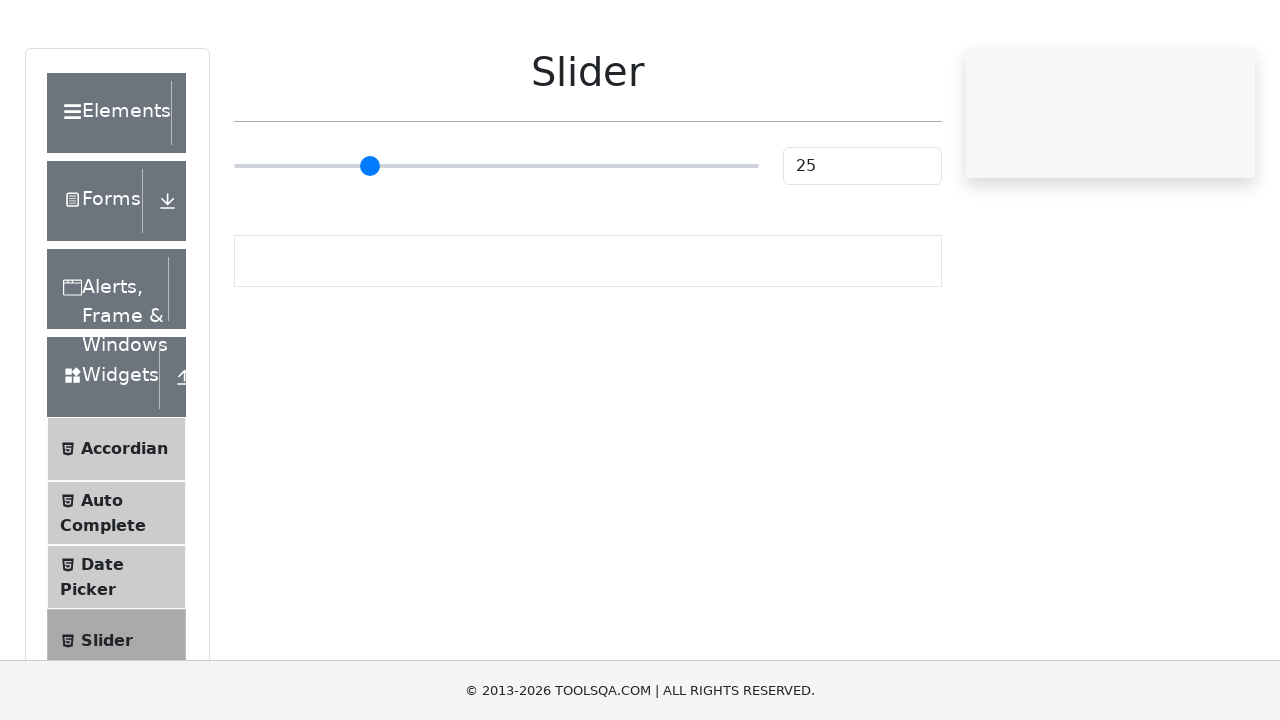

Located slider element
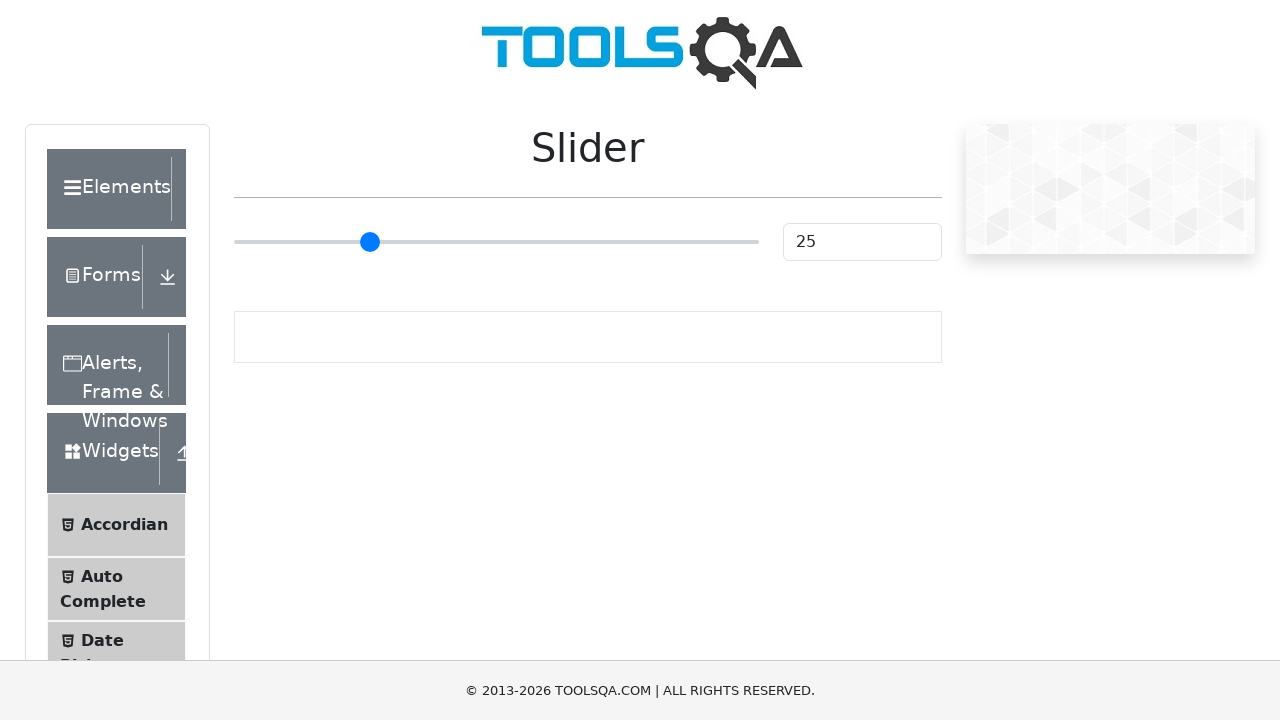

Retrieved slider bounding box
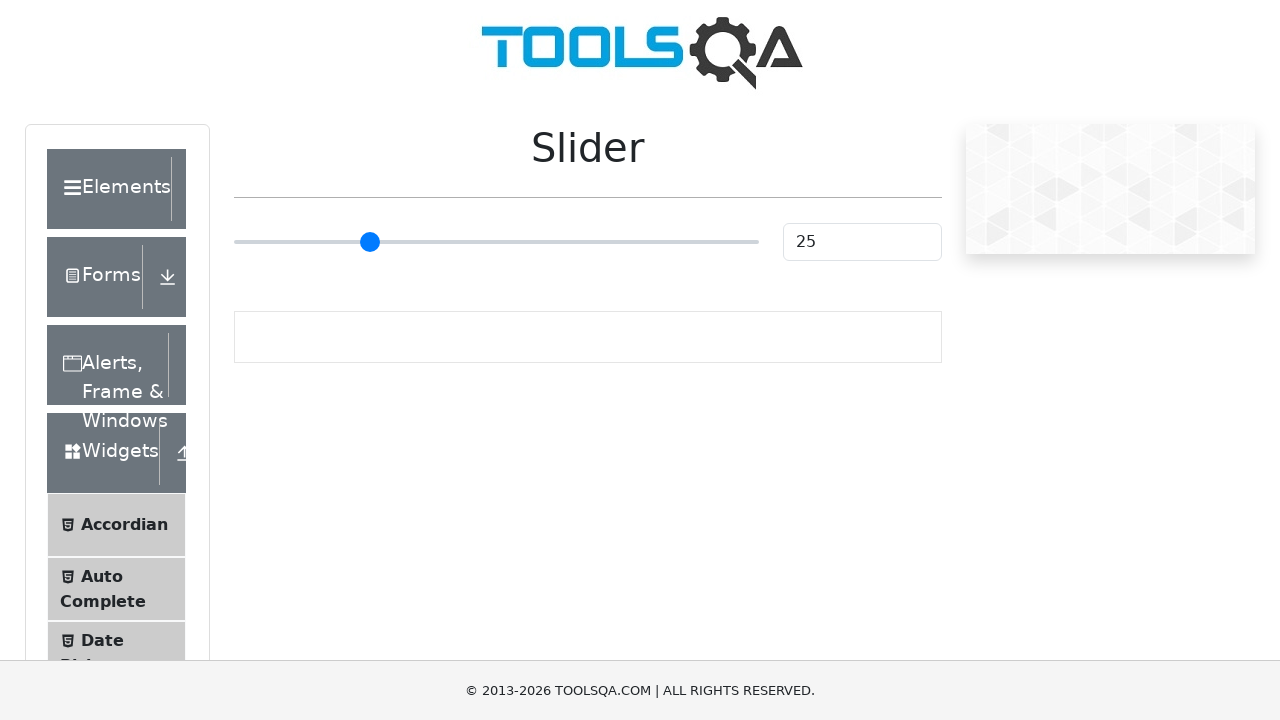

Moved mouse to slider center position at (496, 242)
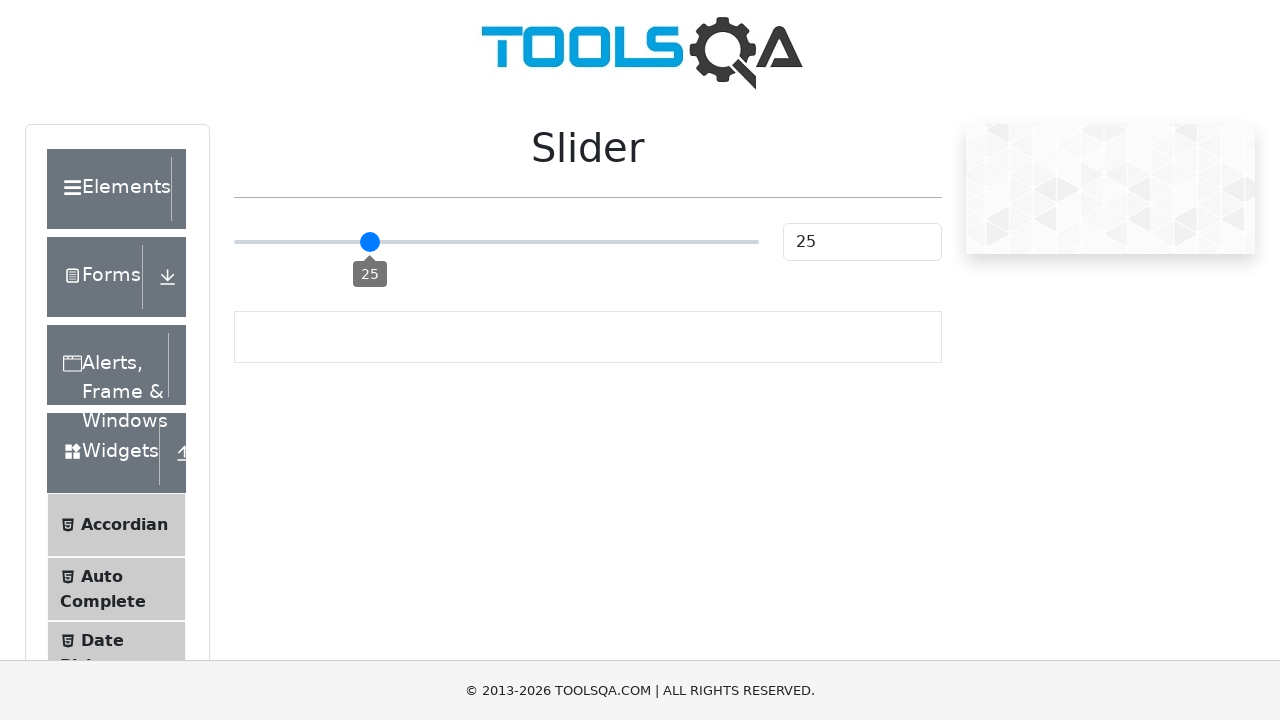

Pressed down mouse button on slider at (496, 242)
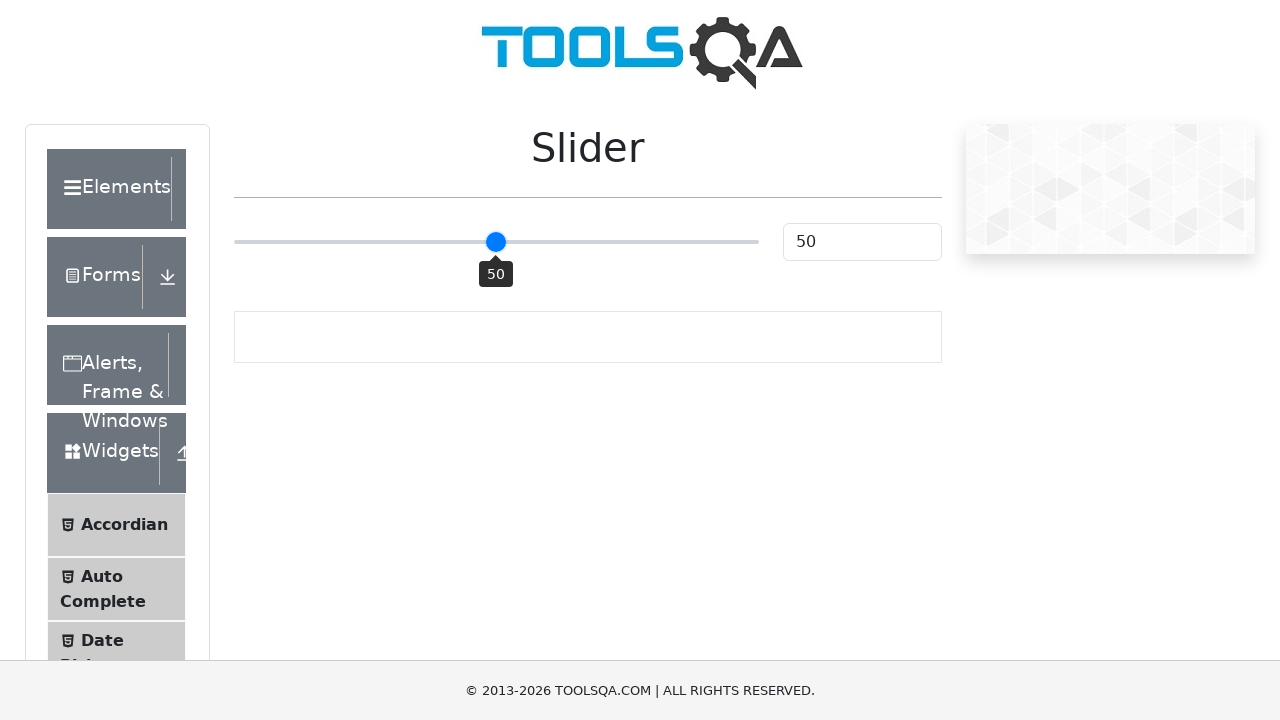

Dragged slider 30 pixels to the right at (526, 242)
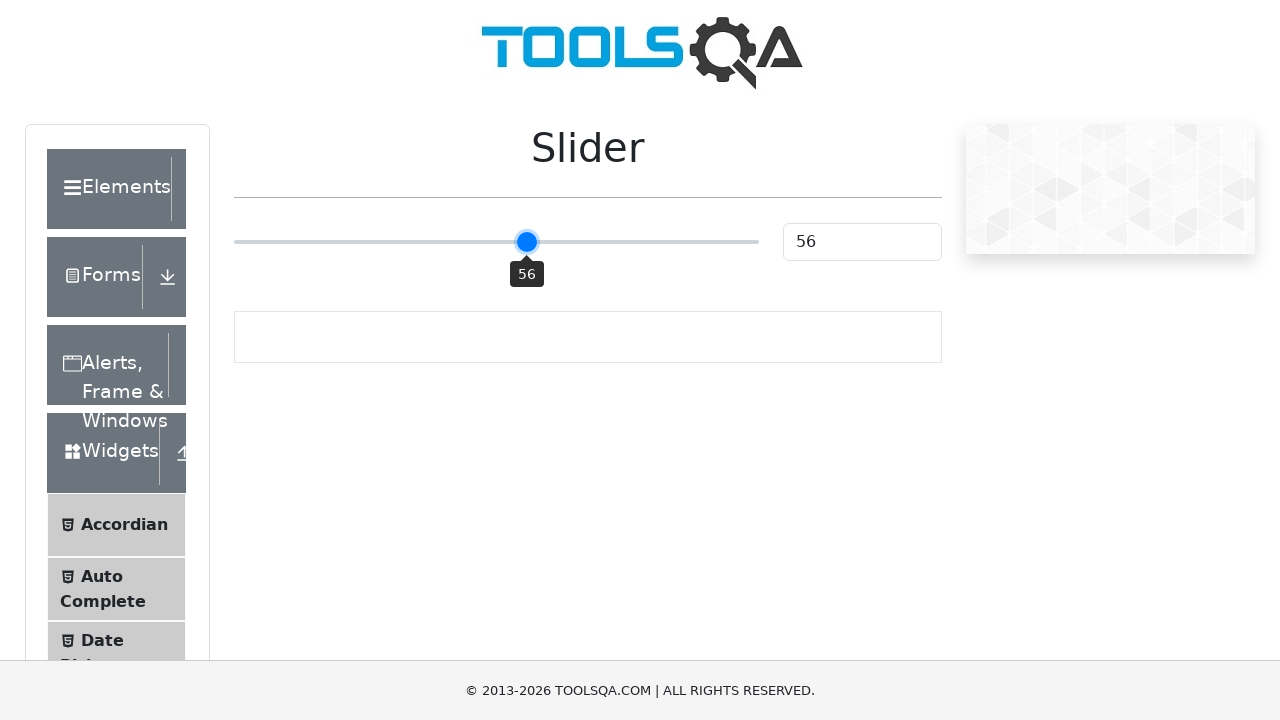

Released mouse button to complete slider drag at (526, 242)
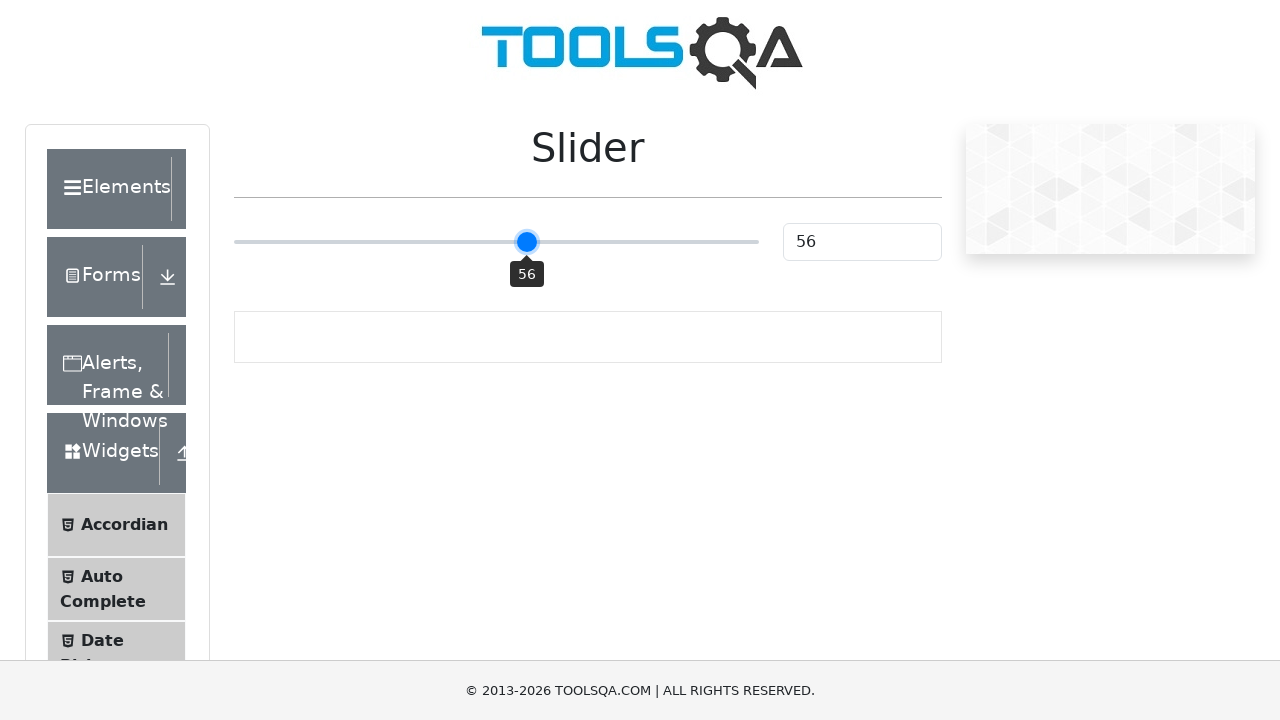

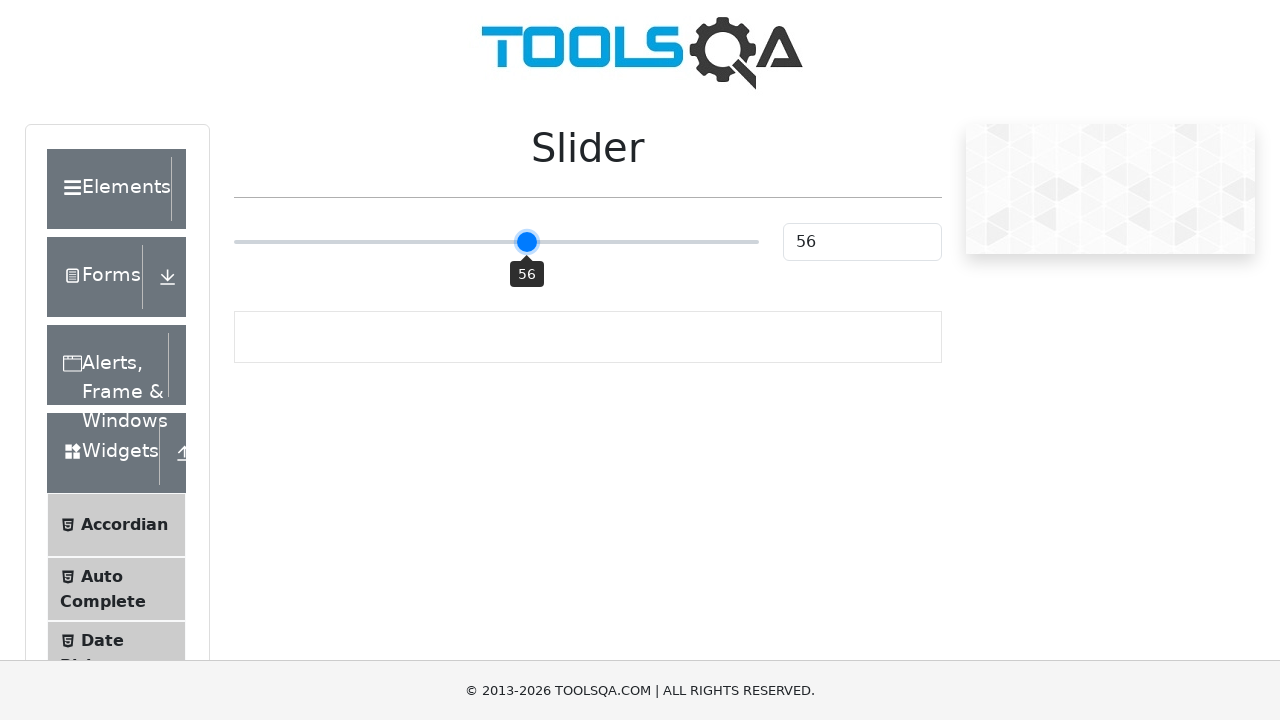